Verifies that a checkbox element is not selected by default and that a text input field is visible on the page

Starting URL: https://www.rahulshettyacademy.com/AutomationPractice/

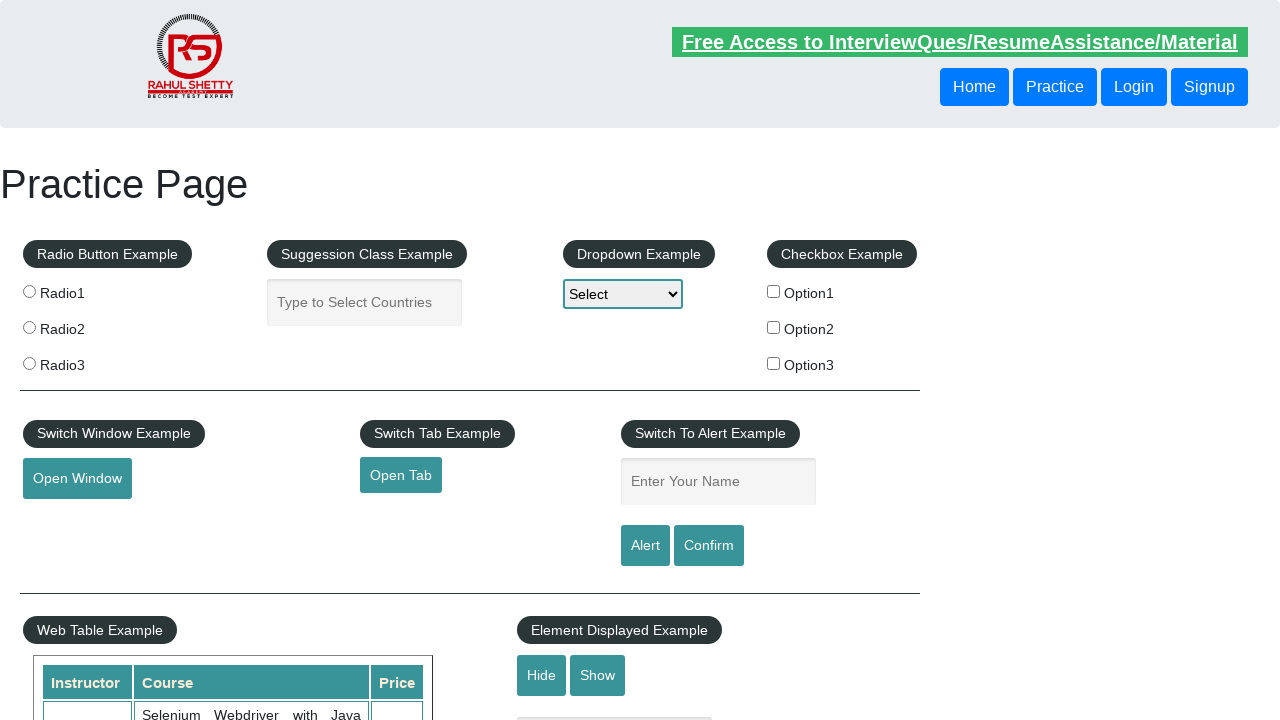

Navigated to Automation Practice page
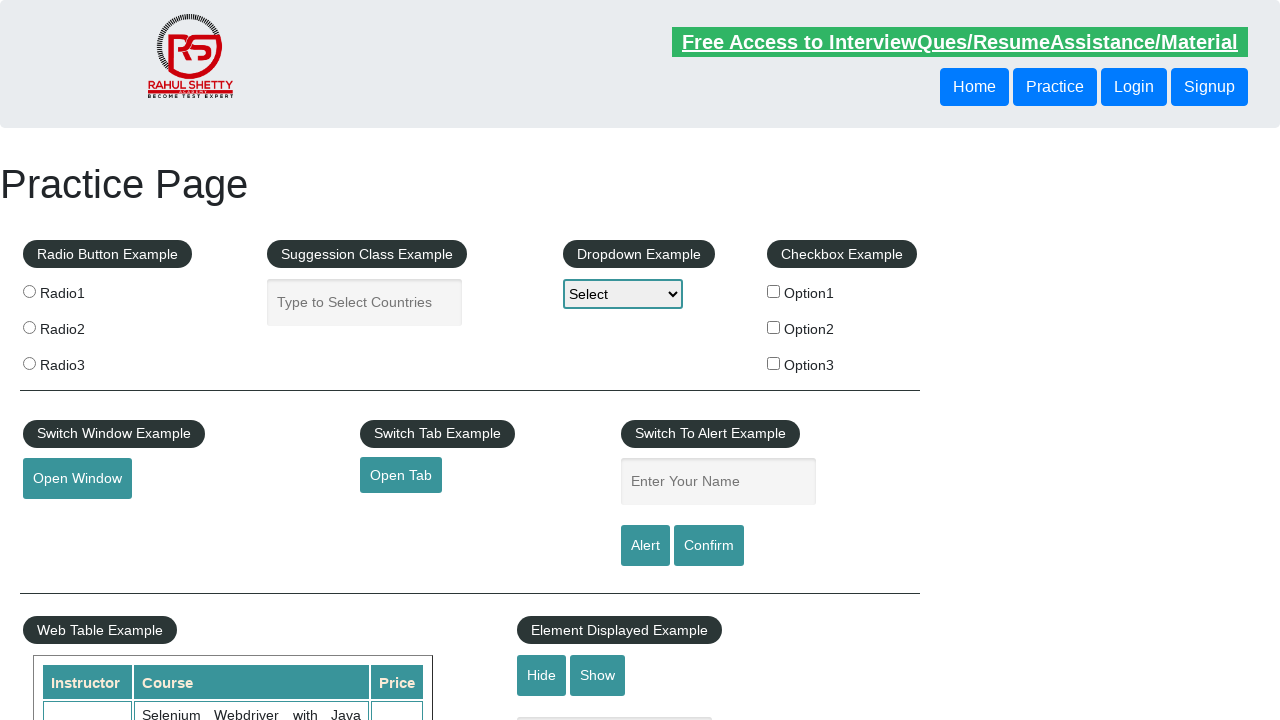

Located checkbox element with id 'checkBoxOption1'
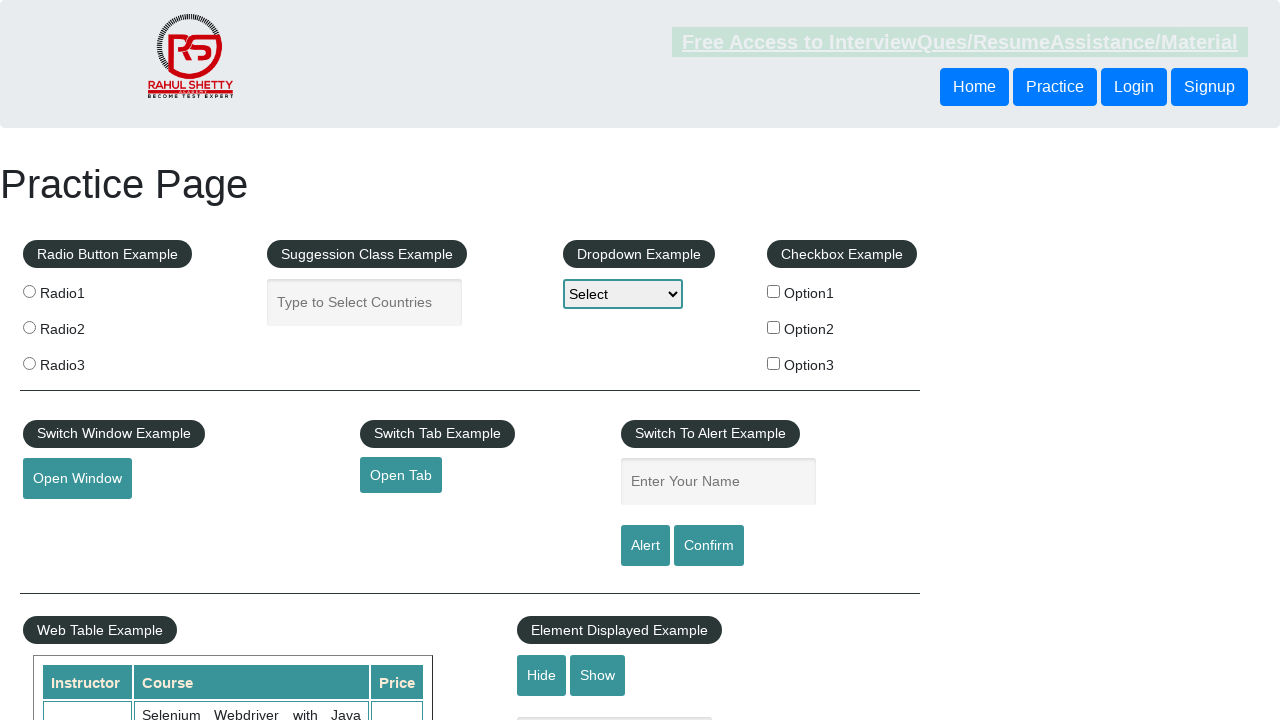

Verified that checkbox is not selected by default
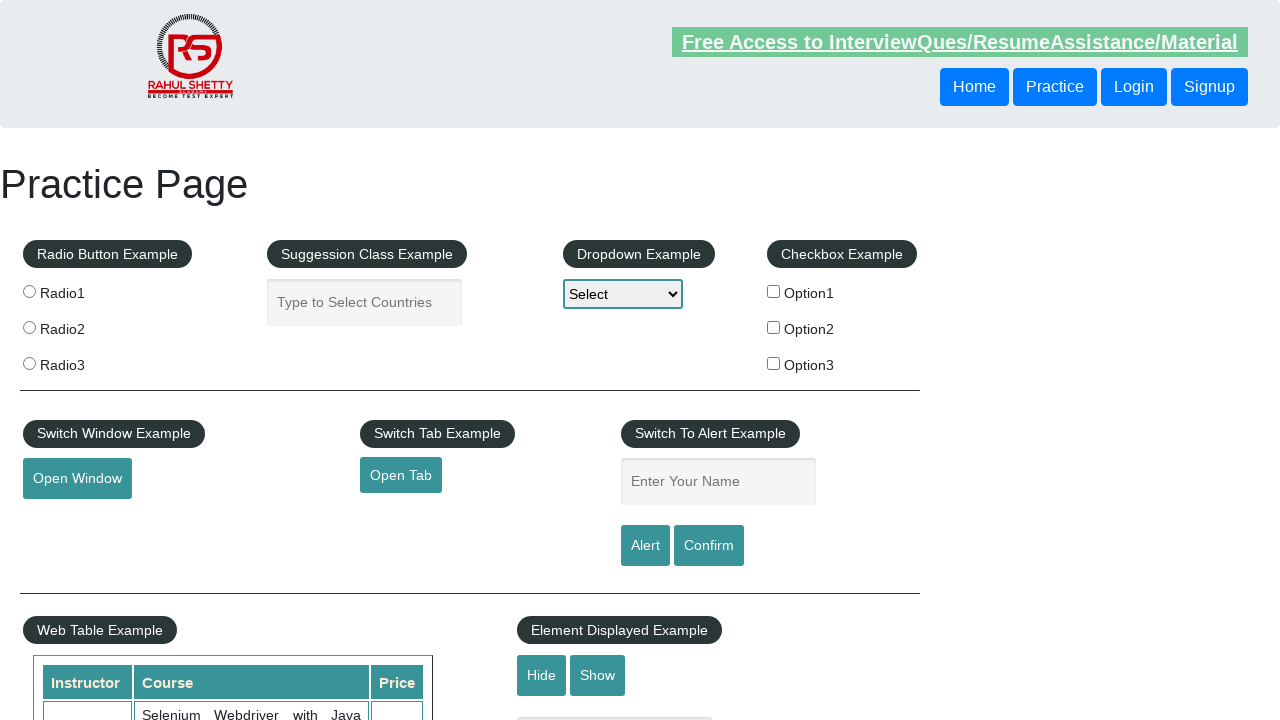

Located text input field with id 'displayed-text'
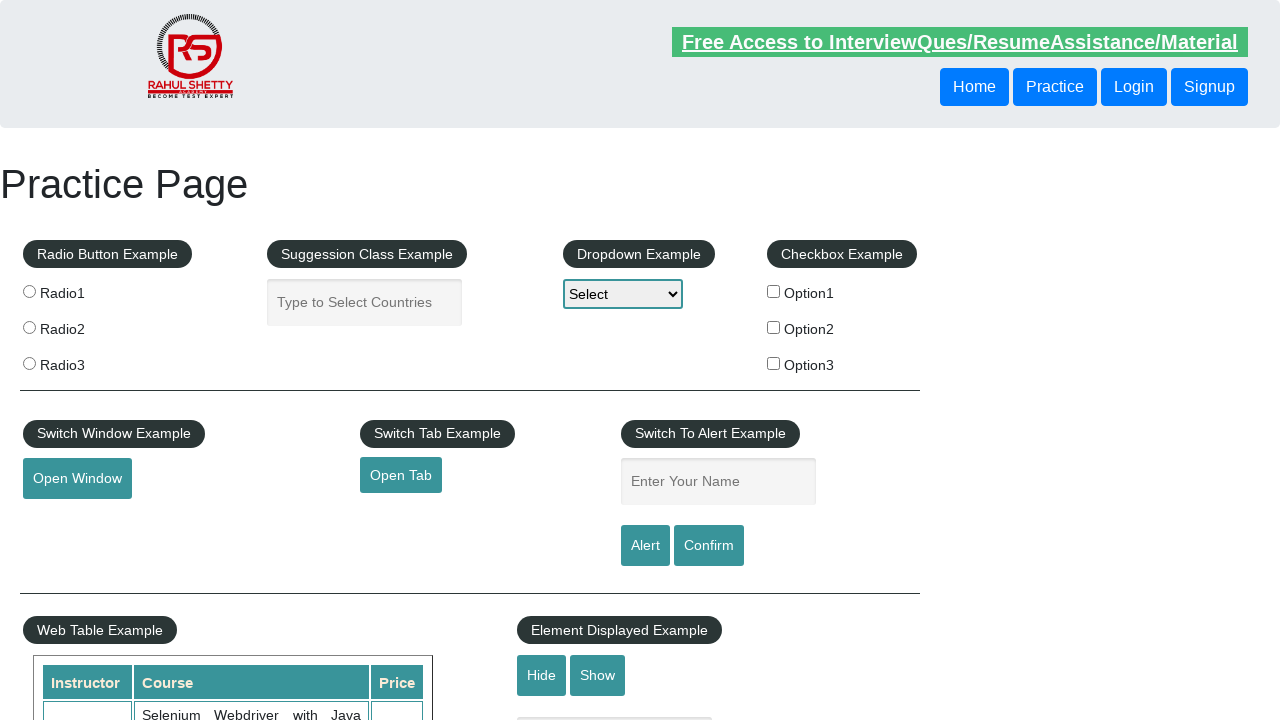

Verified that text input field is visible on the page
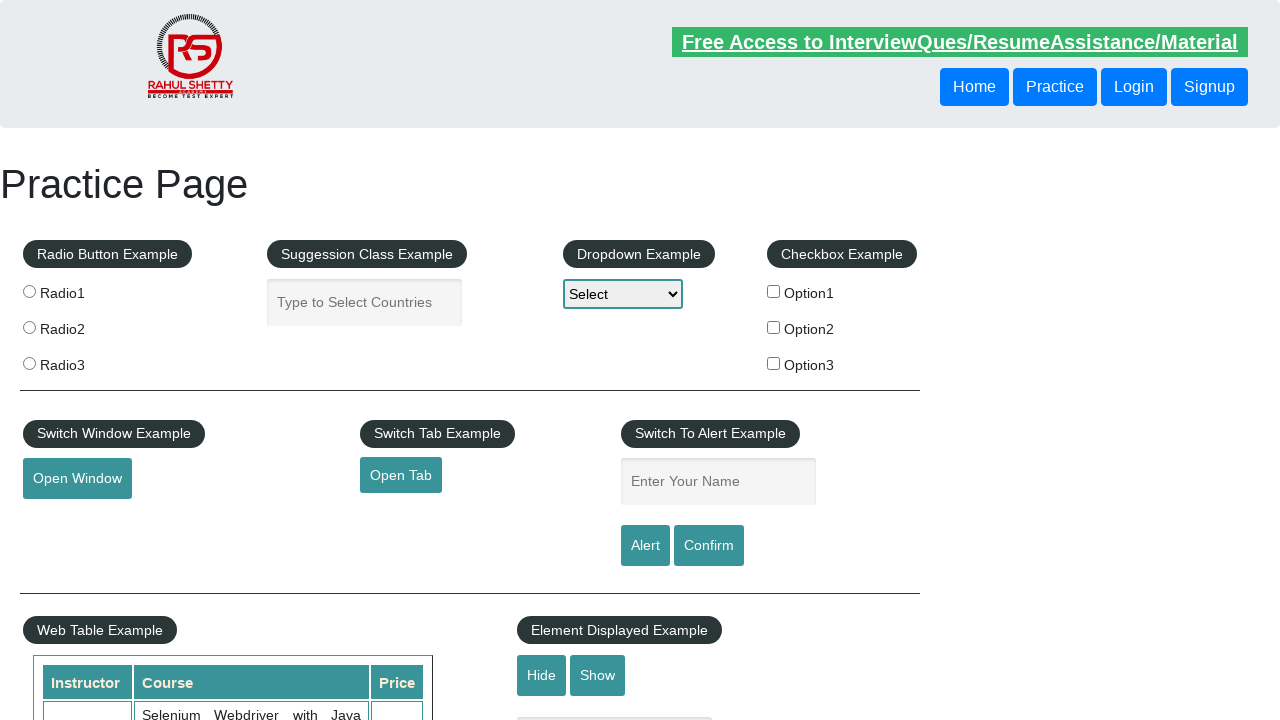

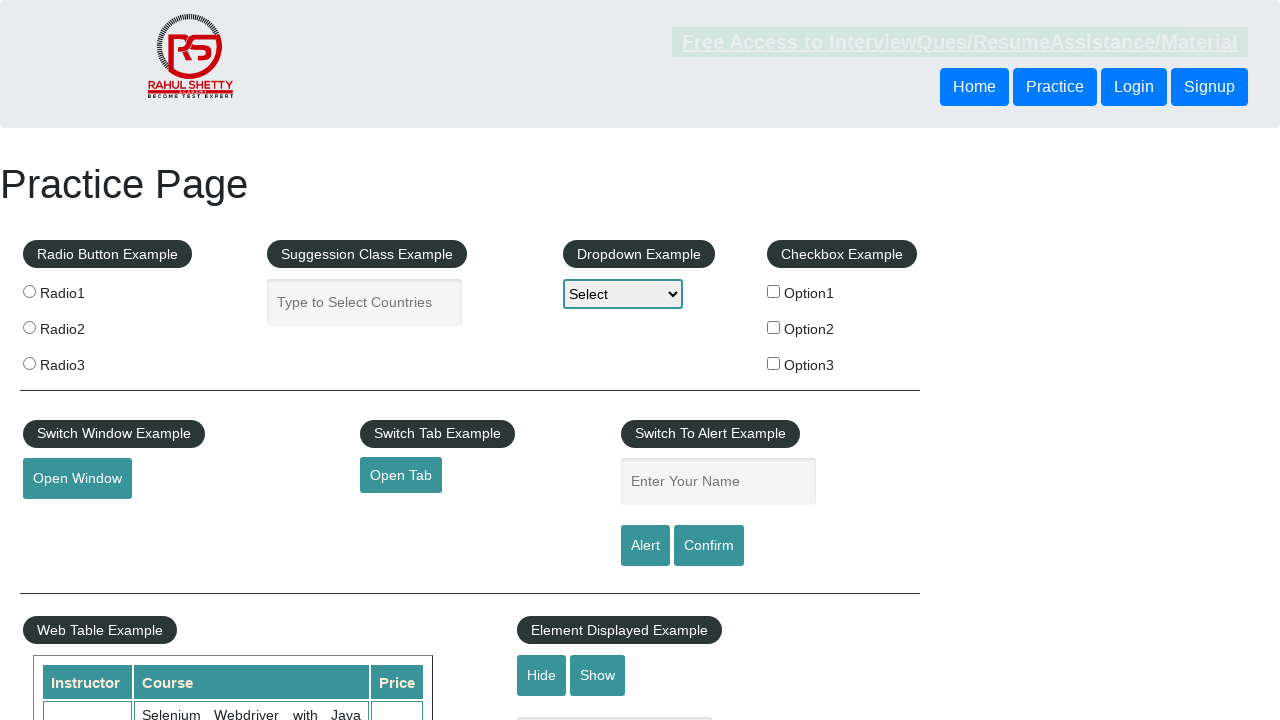